Tests e-commerce site functionality by searching for products containing "ca", verifying search results count, and adding specific items to cart

Starting URL: https://rahulshettyacademy.com/seleniumPractise/#/

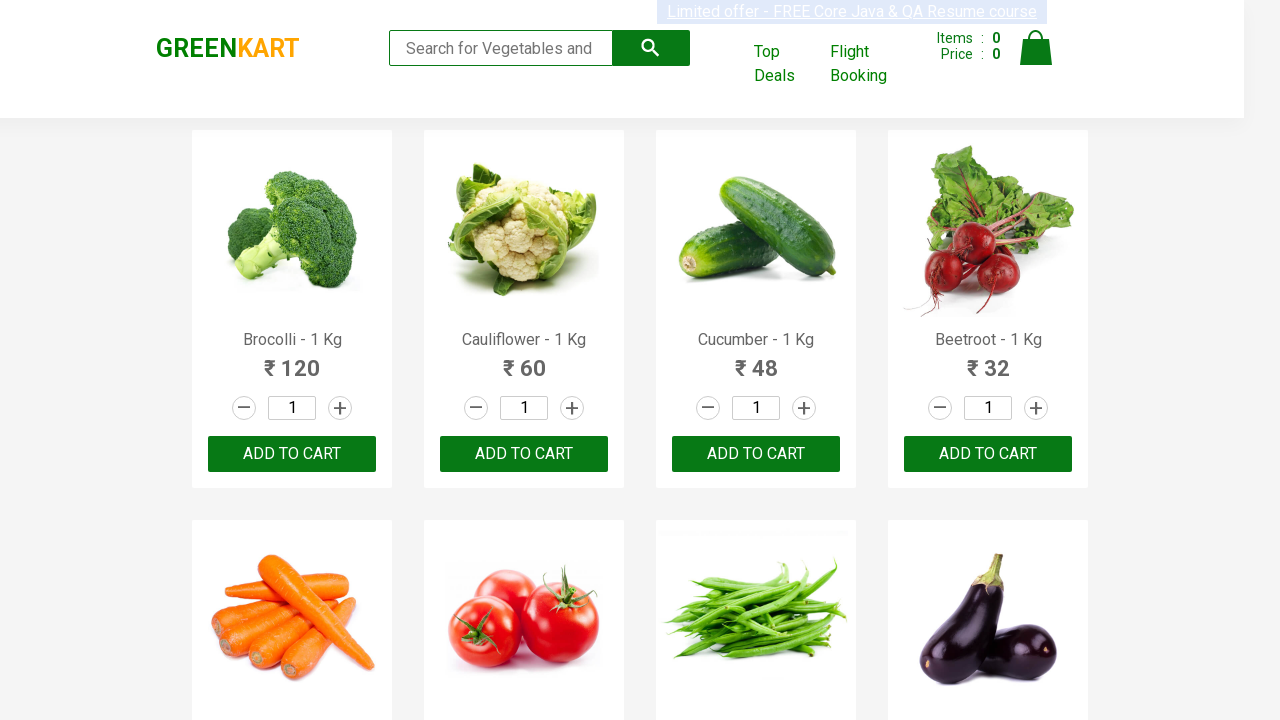

Filled search field with 'ca' on input.search-keyword
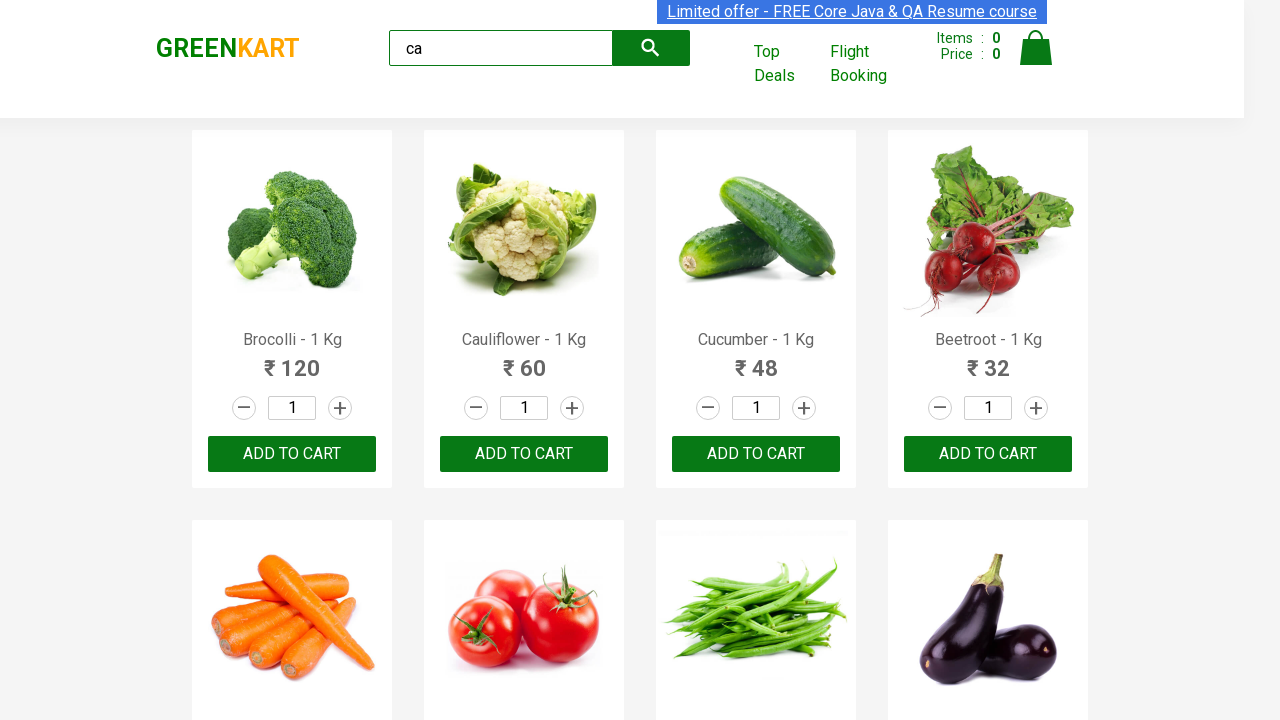

Waited 2 seconds for products to load after search
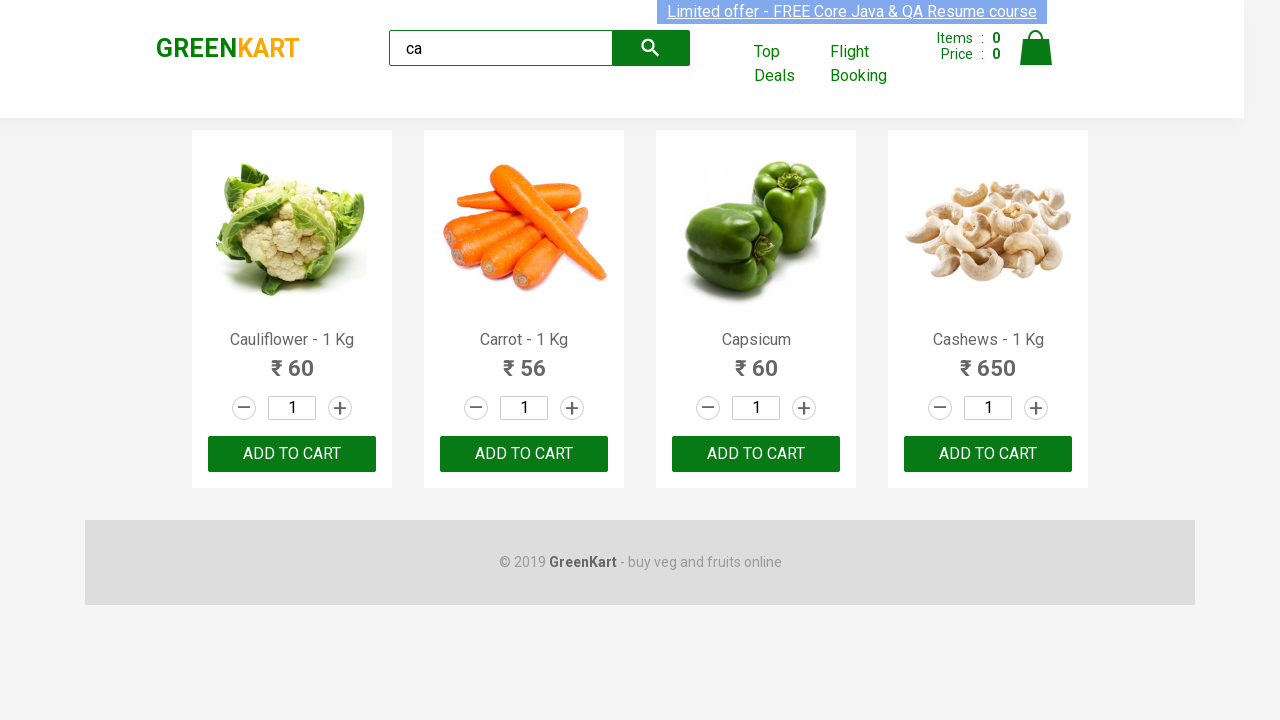

Verified 4 products are displayed in search results
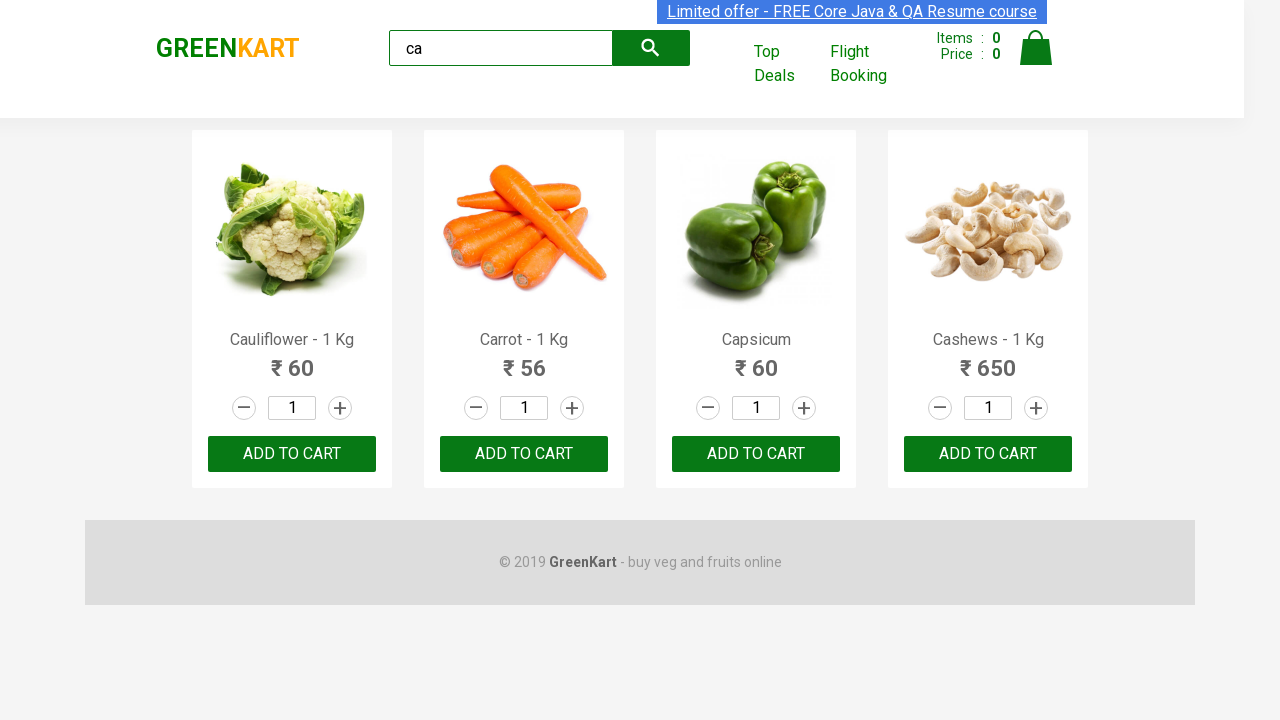

Clicked ADD TO CART on the second product at (524, 454) on .products .product >> nth=1 >> text=ADD TO CART
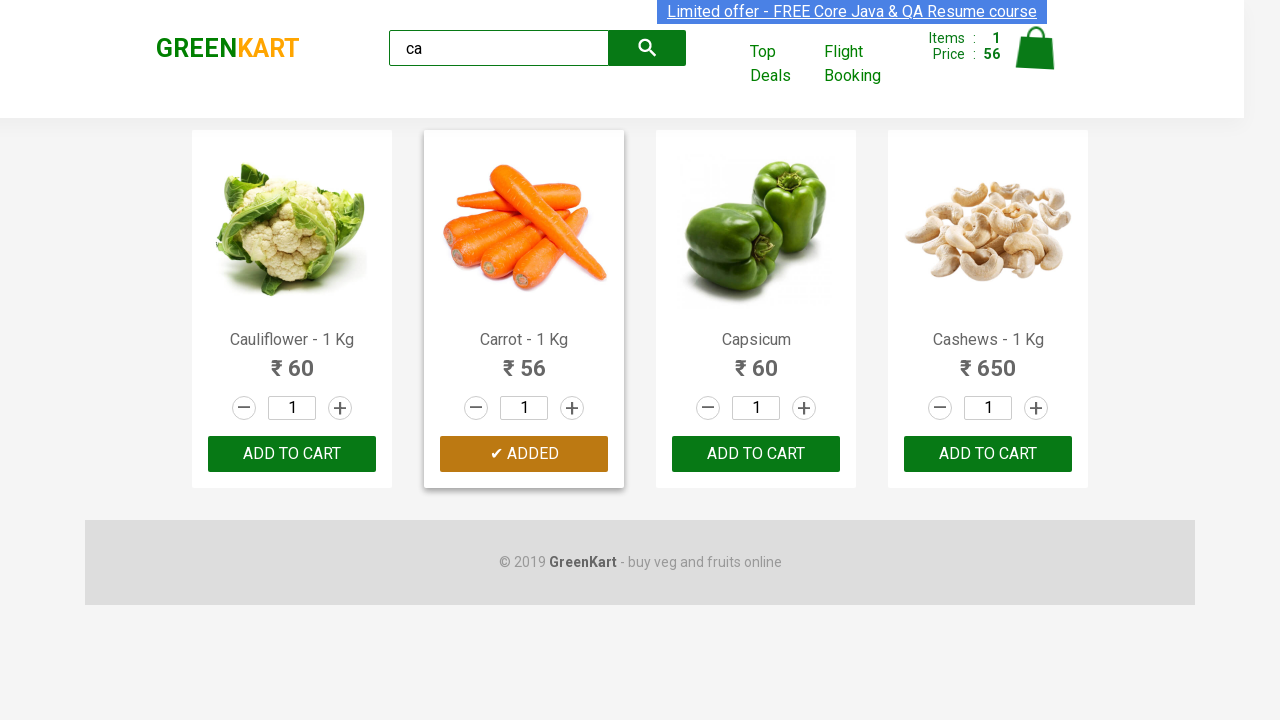

Found and clicked ADD TO CART for Cashews product at (988, 454) on .products .product >> nth=3 >> button
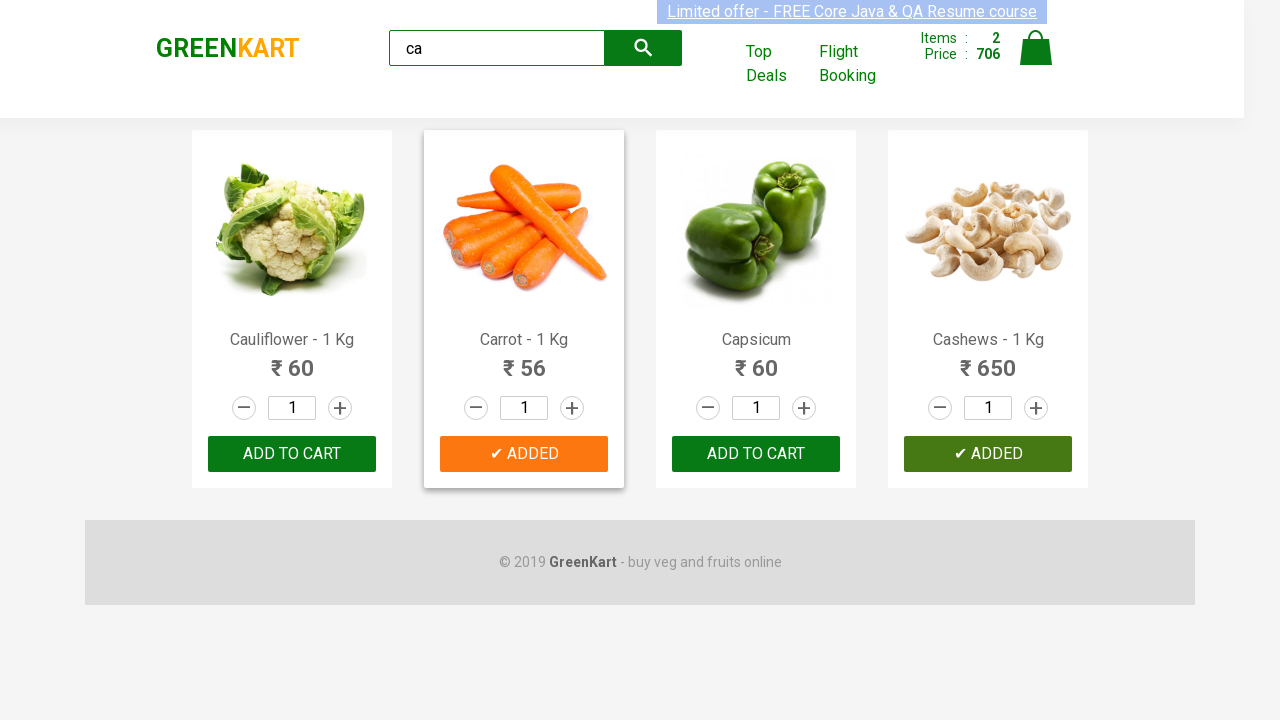

Verified brand text is 'GREENKART'
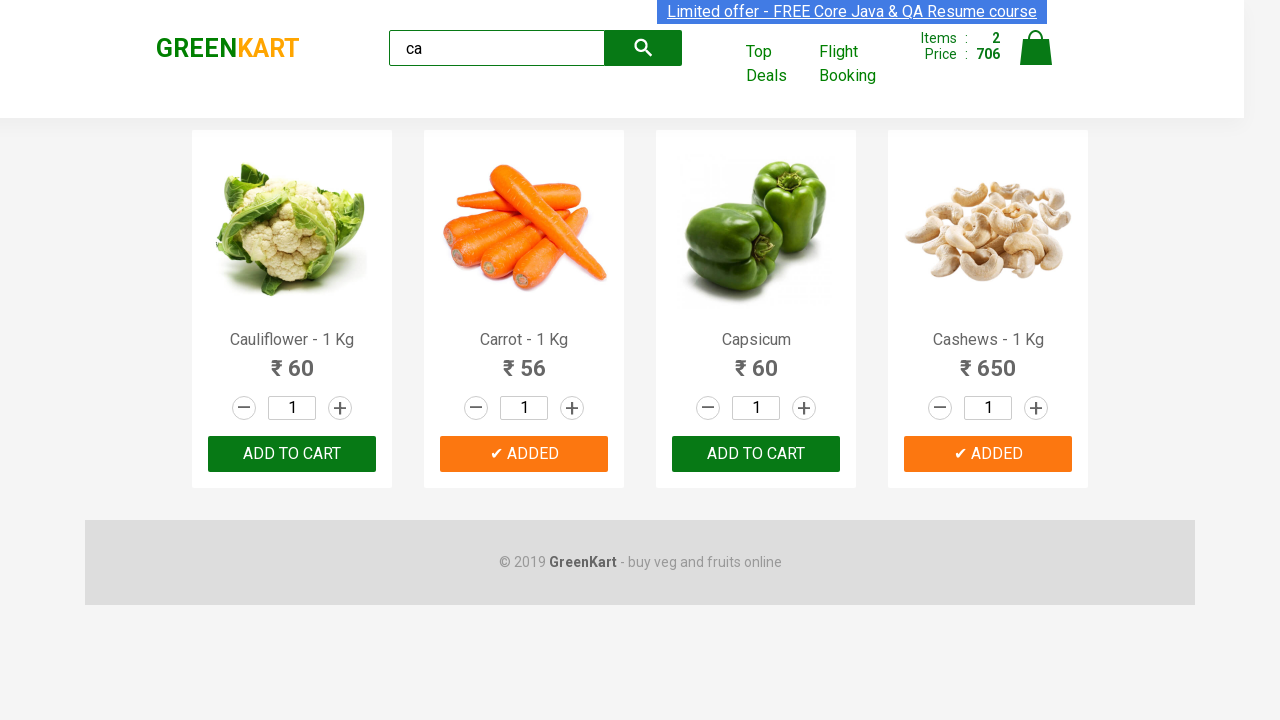

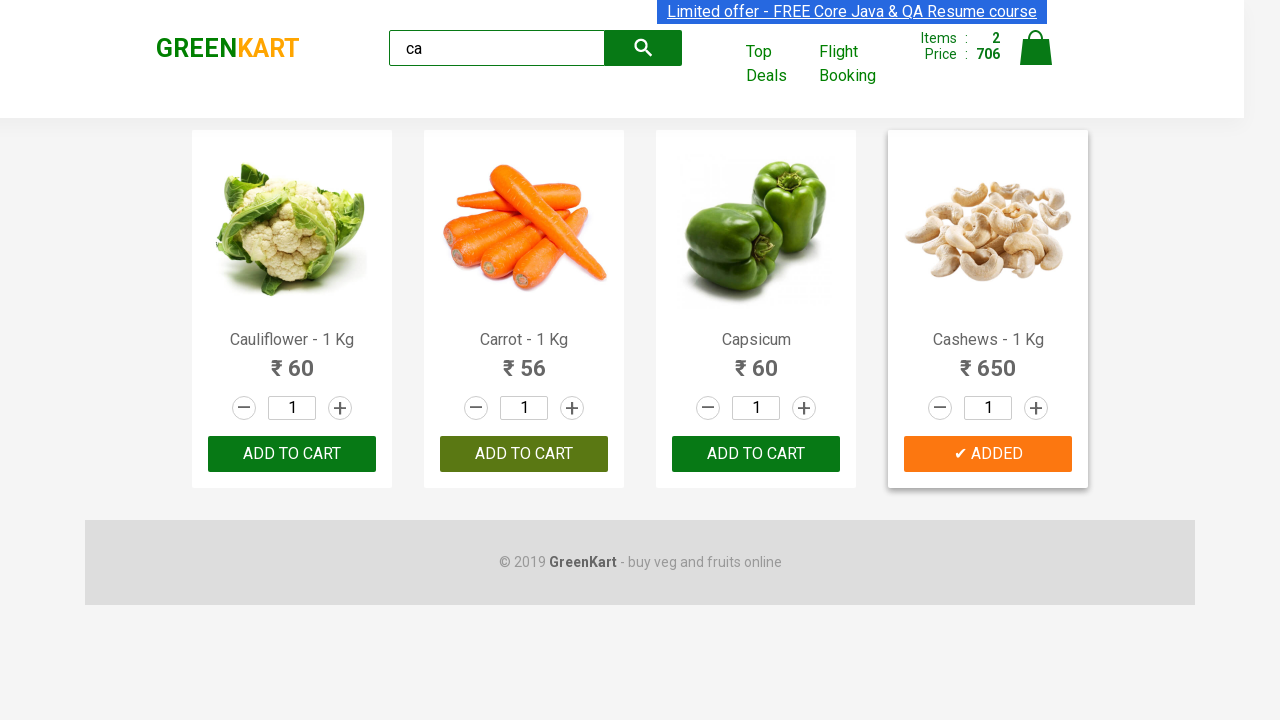